Tests the clickability of the "Programming" button on the SkillFactory website by navigating to the homepage and clicking the programming section link.

Starting URL: https://skillfactory.ru

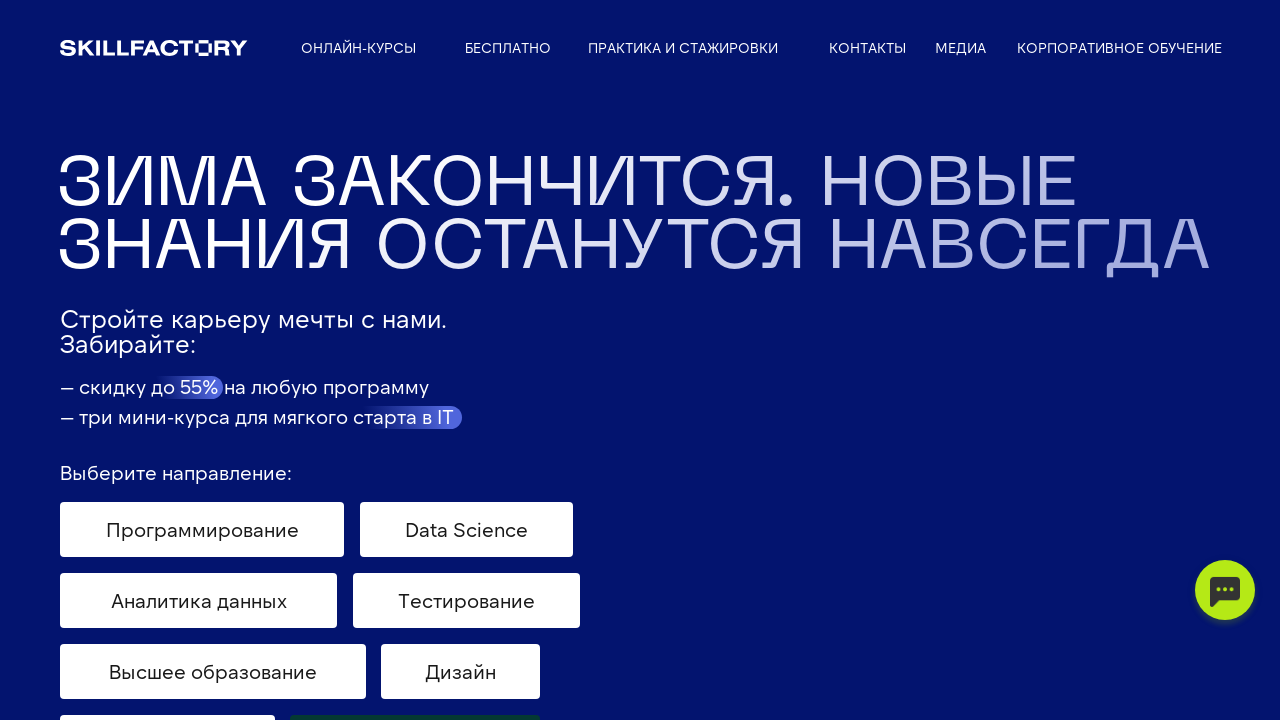

Navigated to SkillFactory homepage
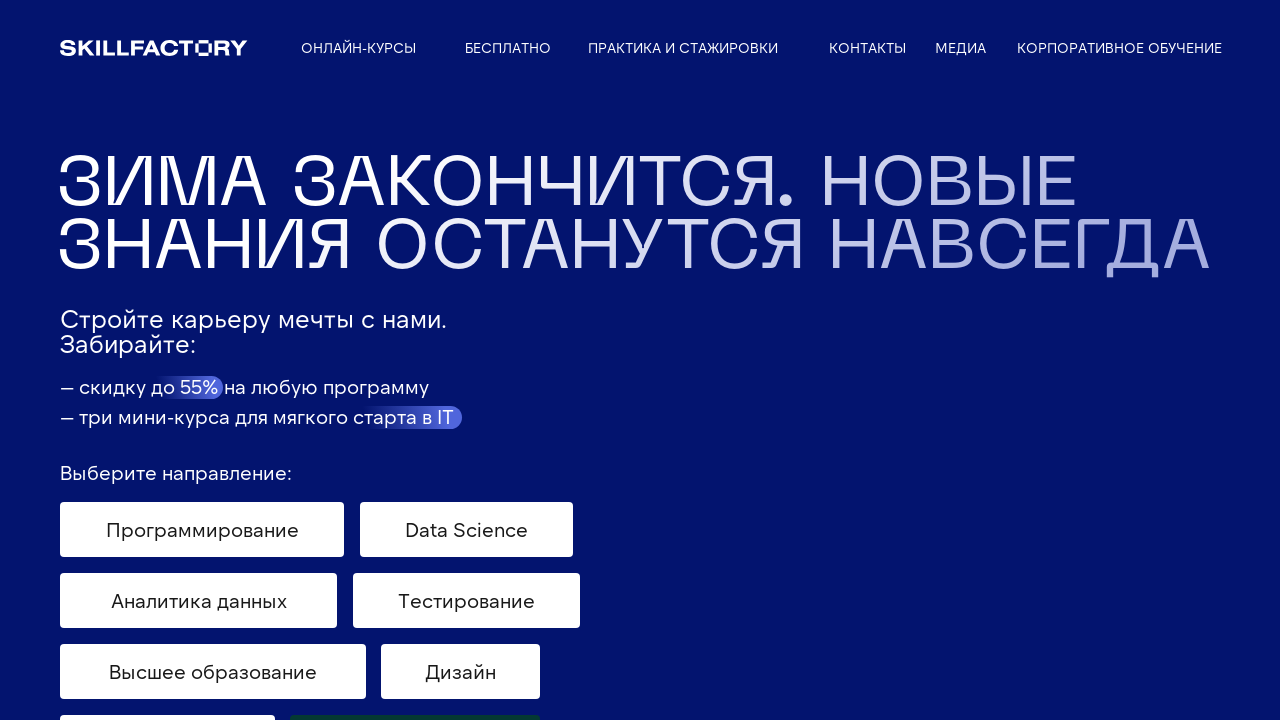

Clicked on the 'Programming' menu link at (202, 530) on a:has-text('Программирование')
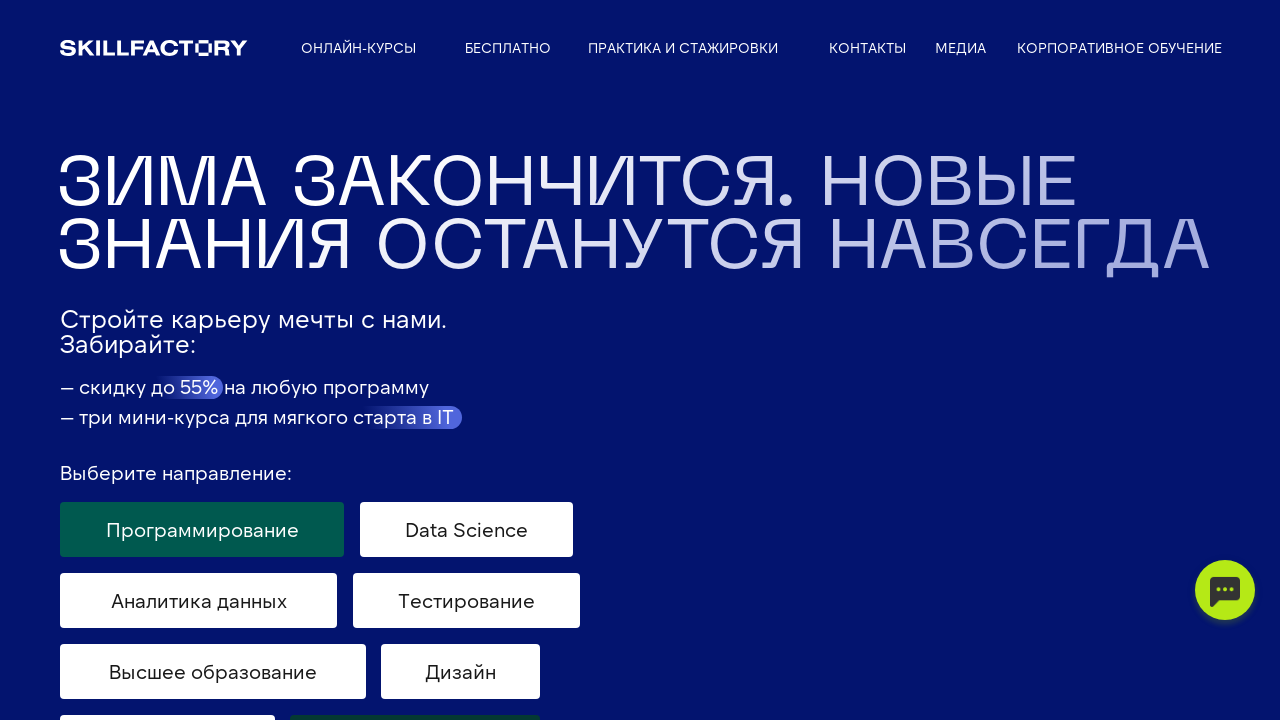

Waited for page to fully load after clicking Programming link
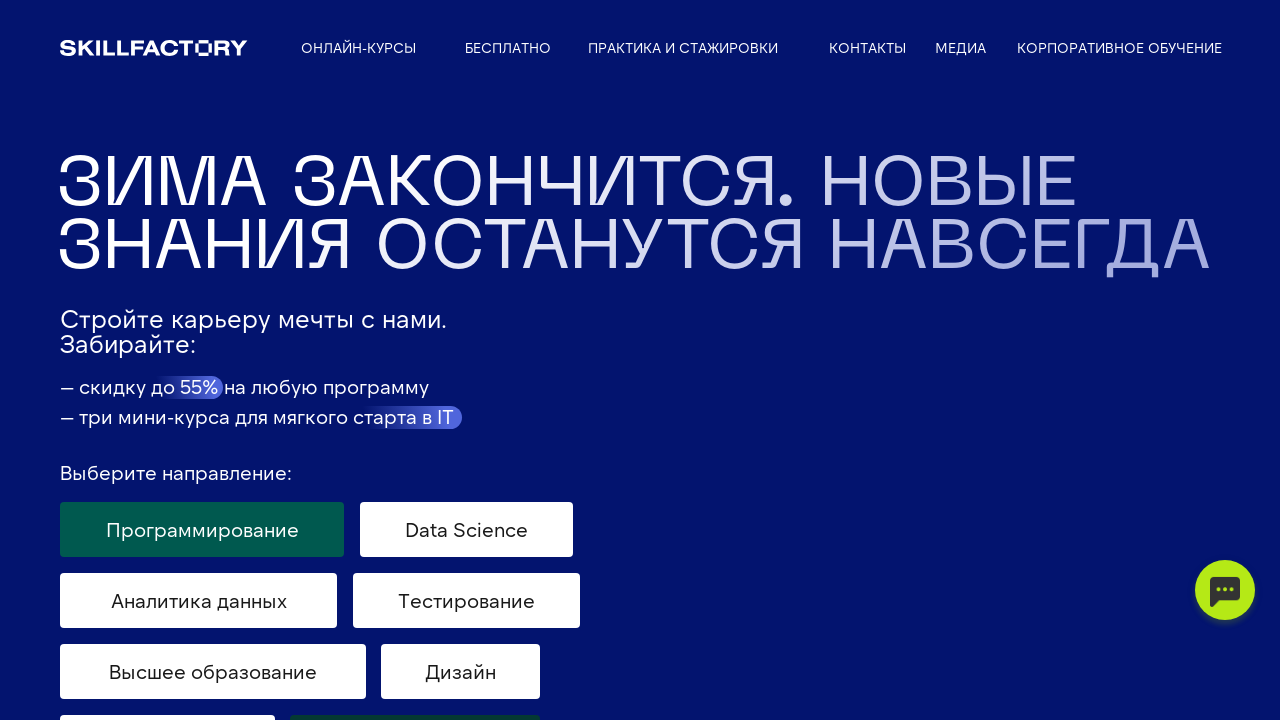

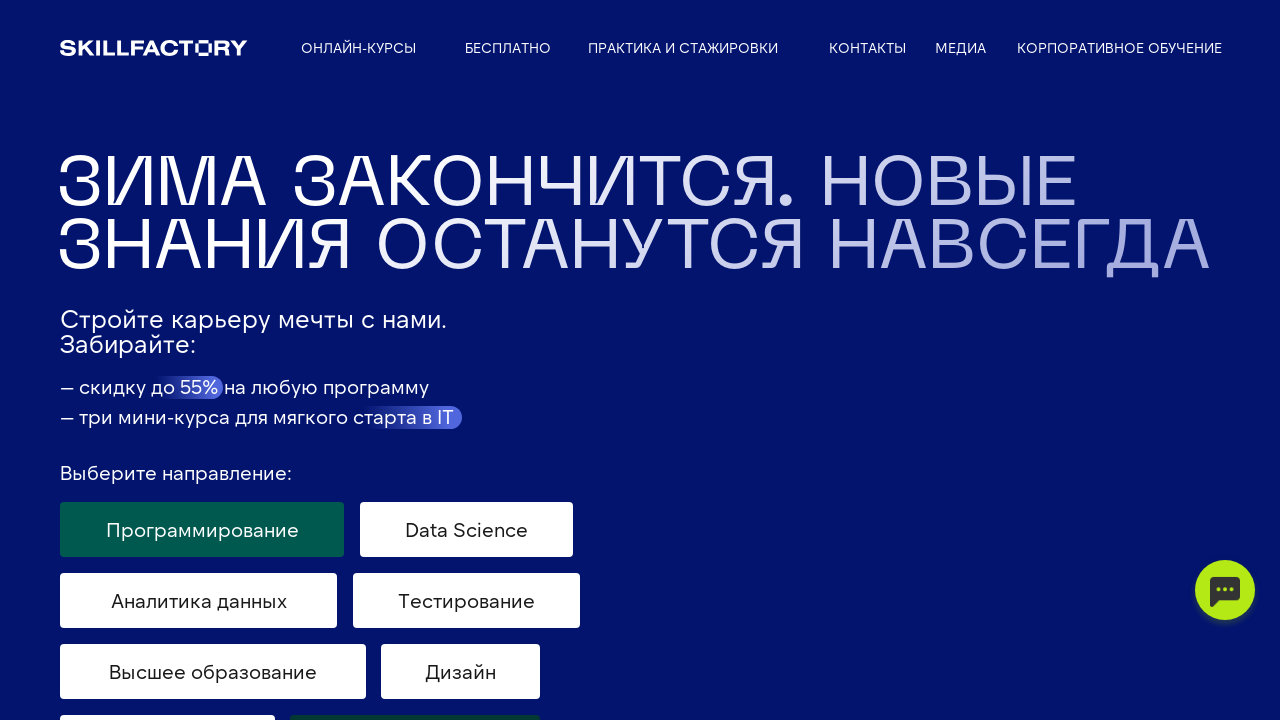